Tests jQuery UI drag and drop functionality within an iframe

Starting URL: http://jqueryui.com/droppable/

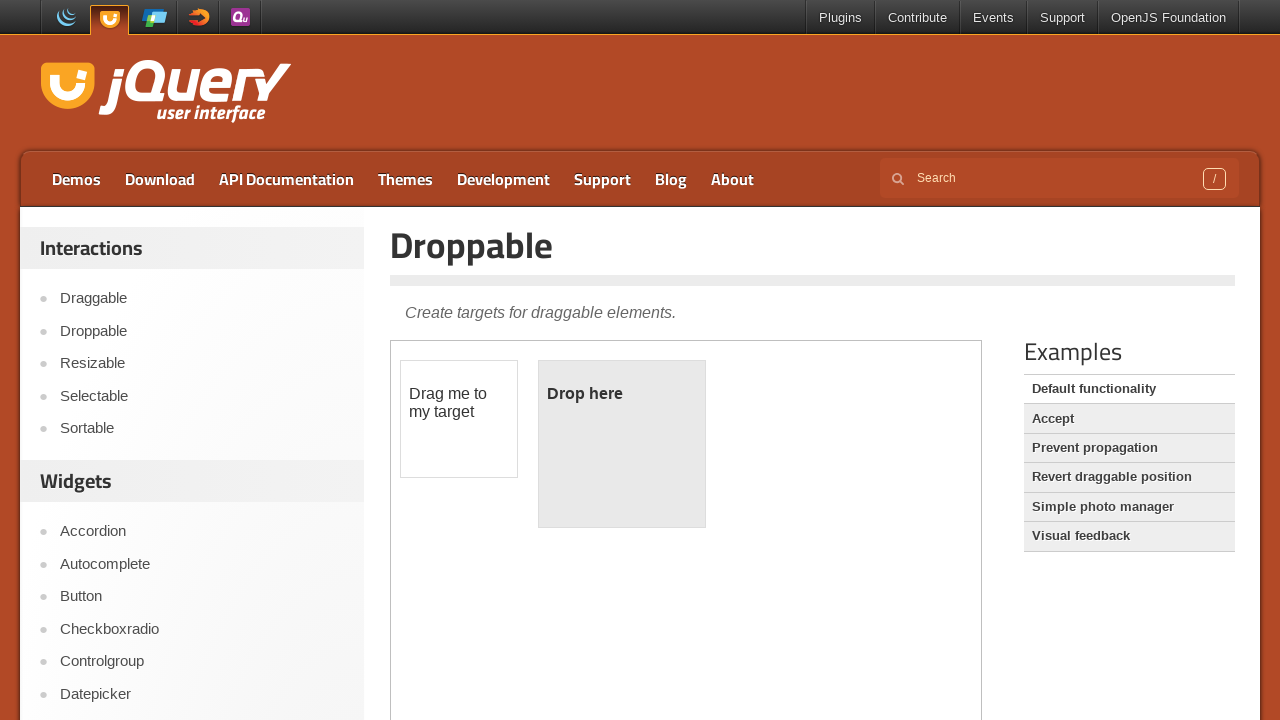

Located the demo-frame iframe
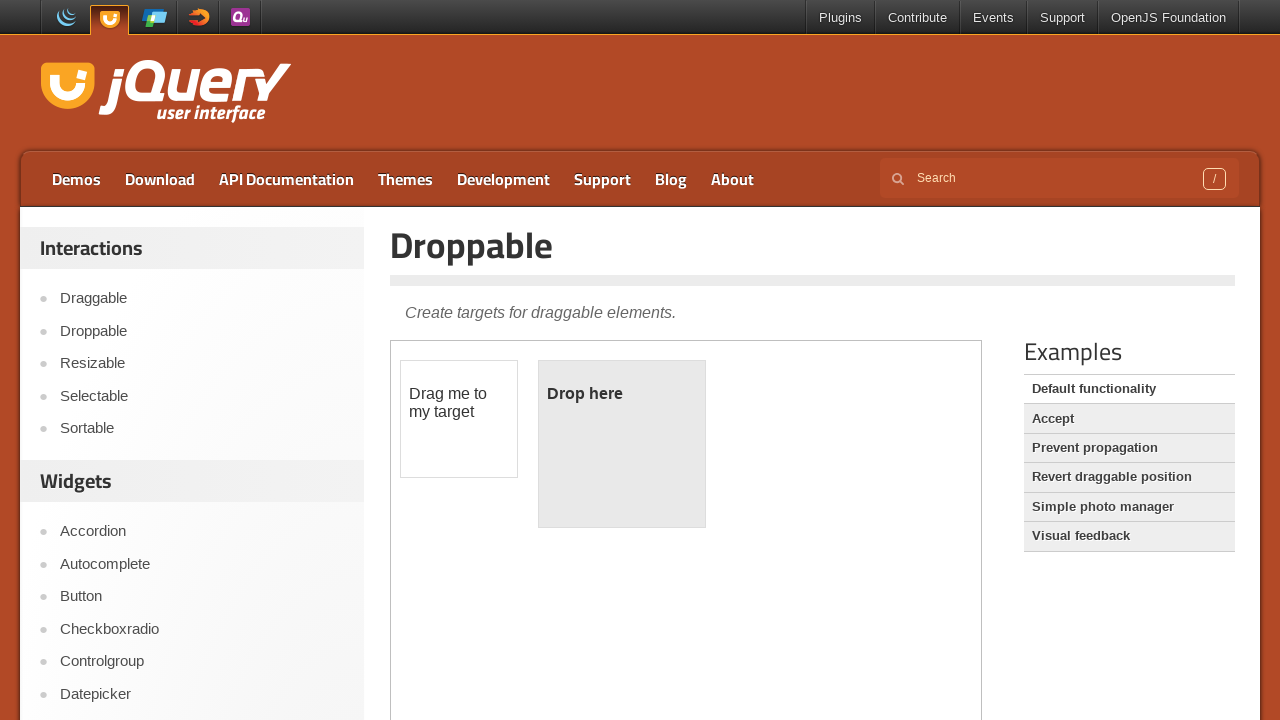

Located the draggable element within the iframe
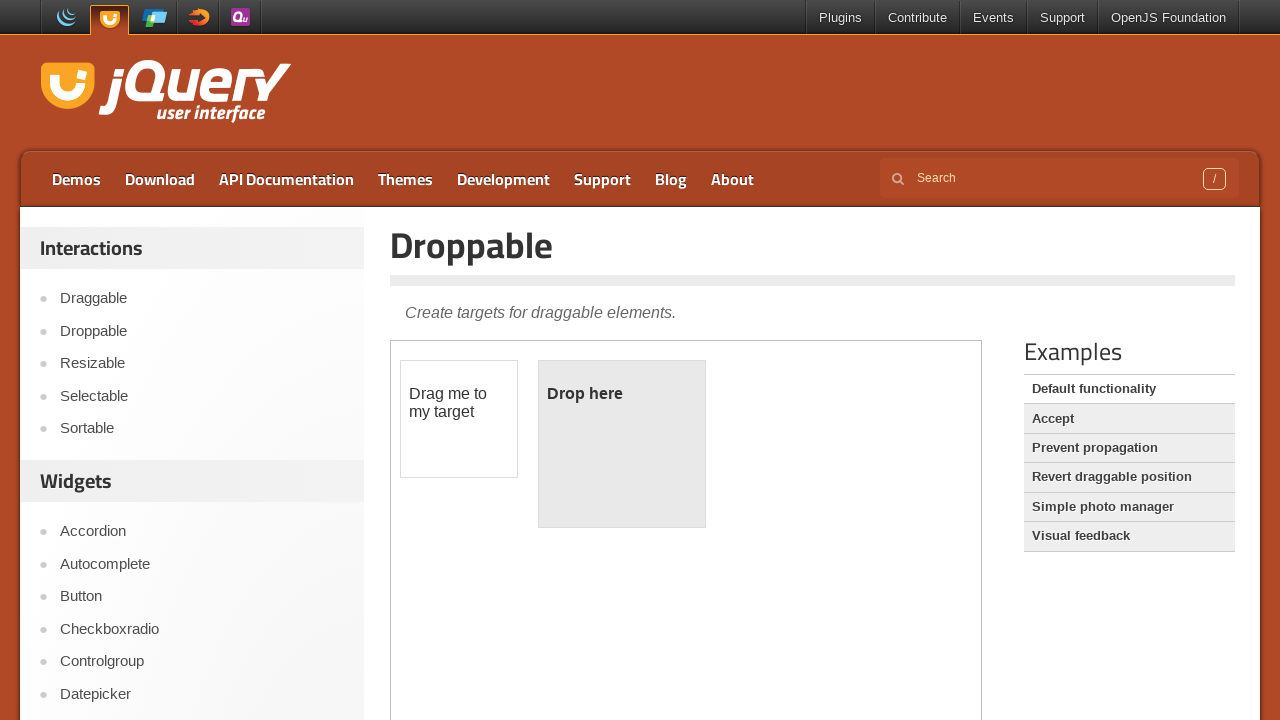

Located the droppable target element within the iframe
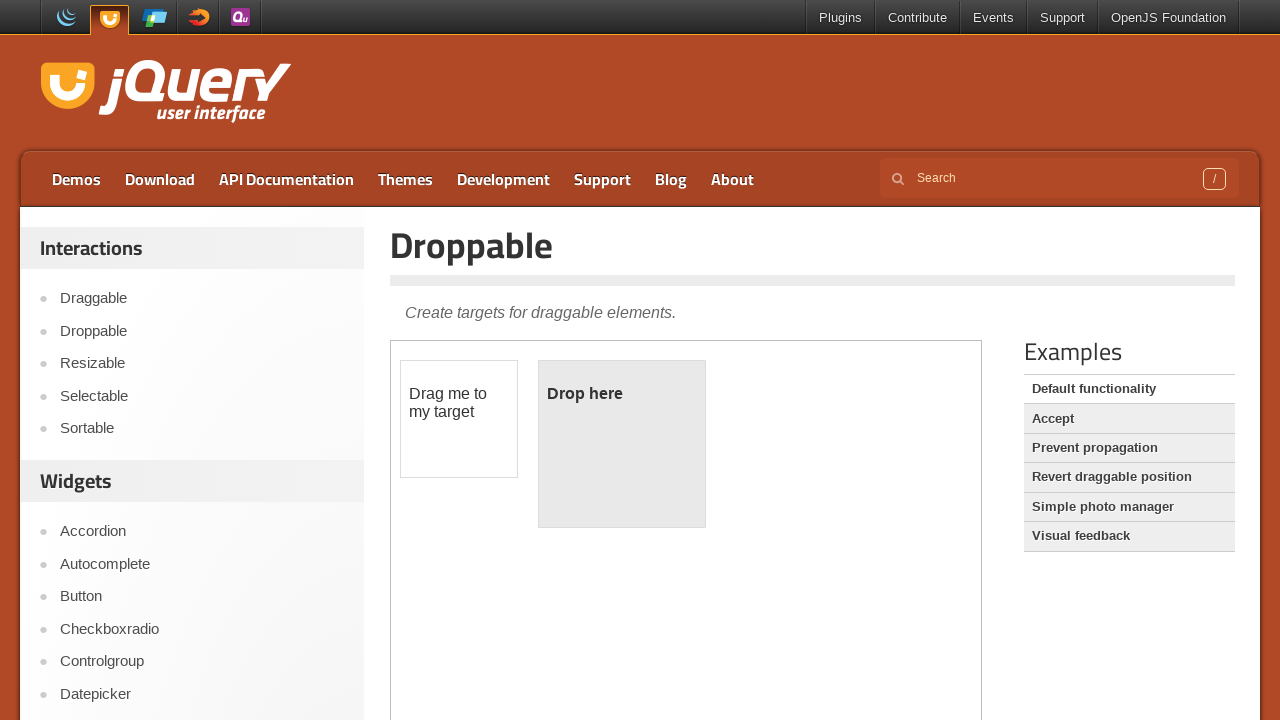

Successfully dragged the draggable element onto the droppable target at (622, 444)
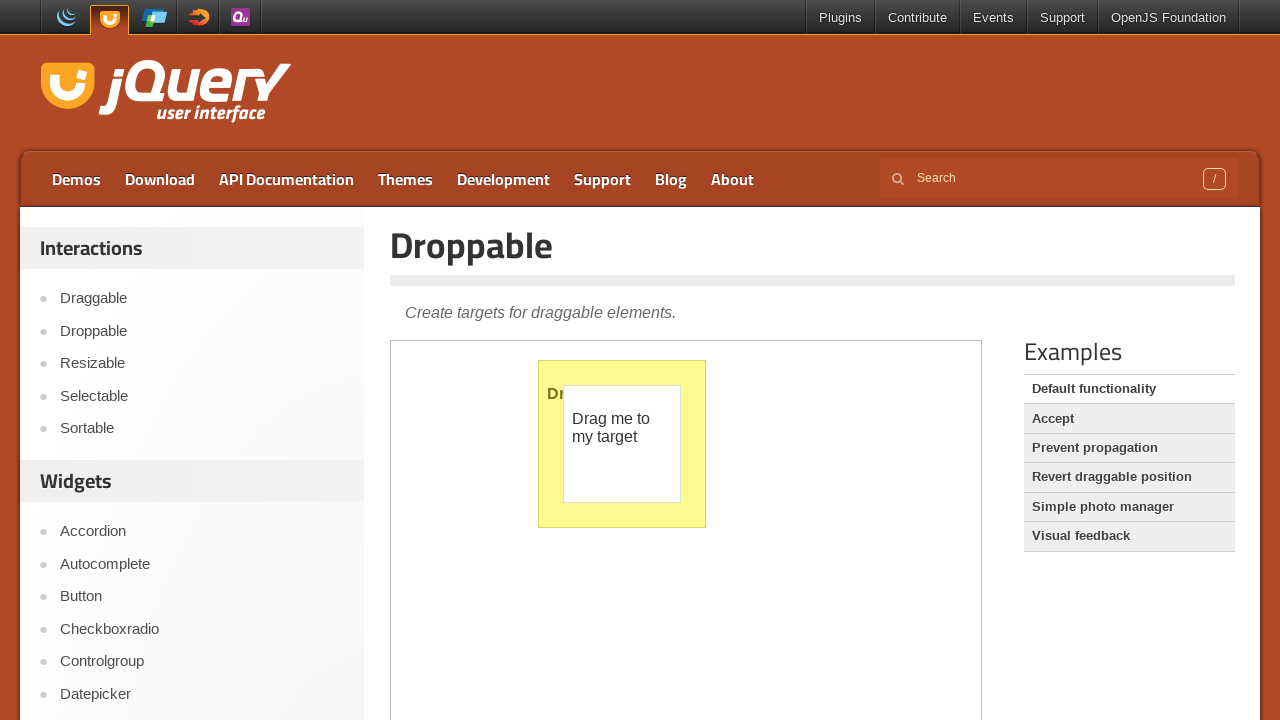

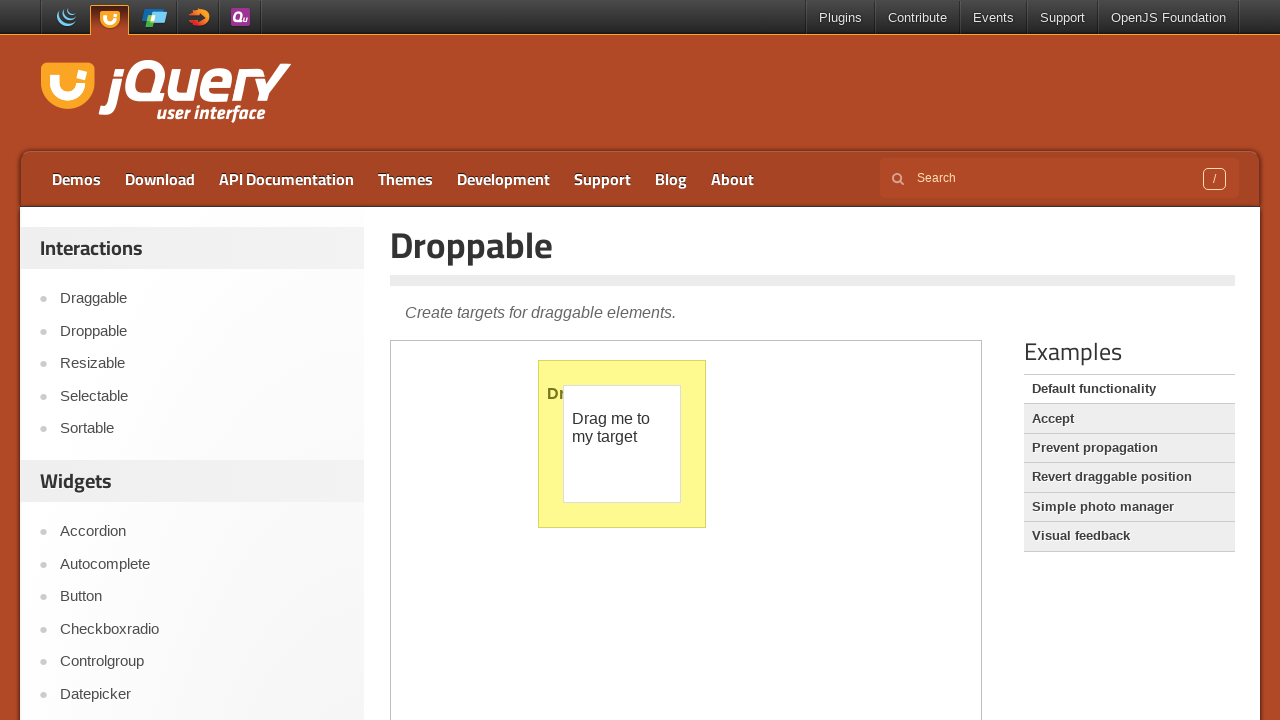